Calculates the sum of two numbers displayed on the page and selects the result from a dropdown menu before submitting the form

Starting URL: http://suninjuly.github.io/selects1.html

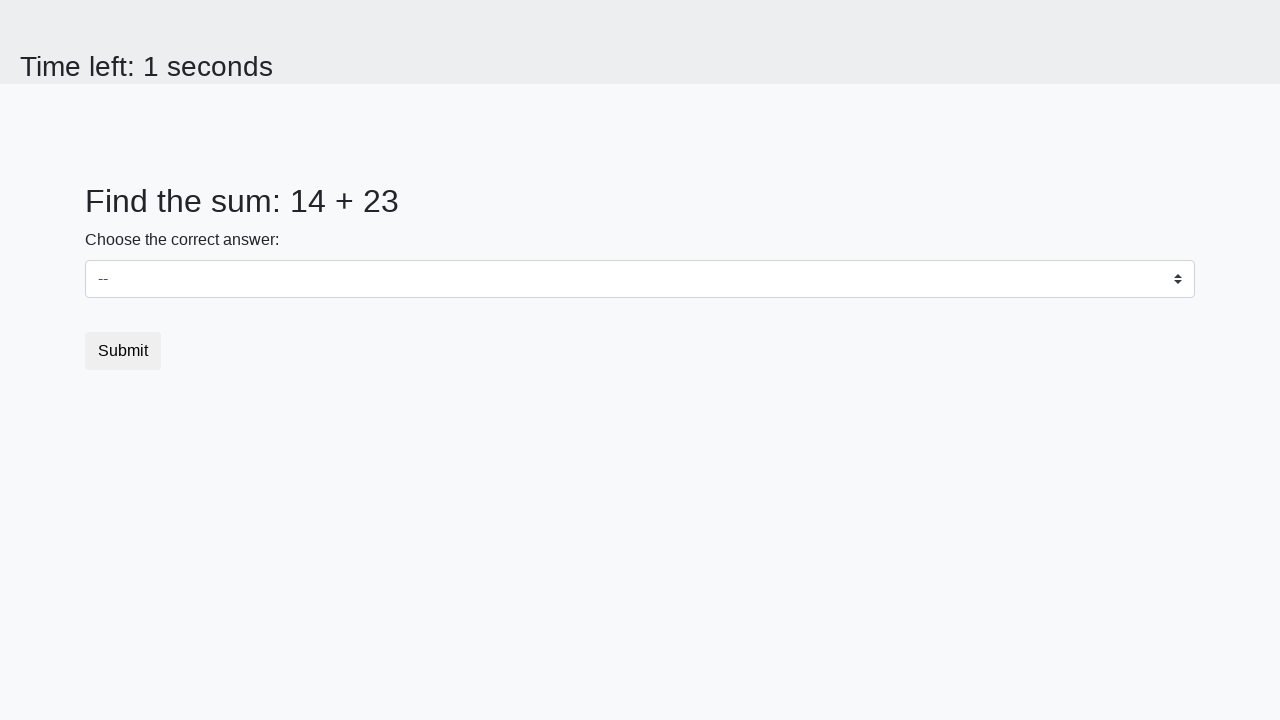

Retrieved first number from page element with id 'num1'
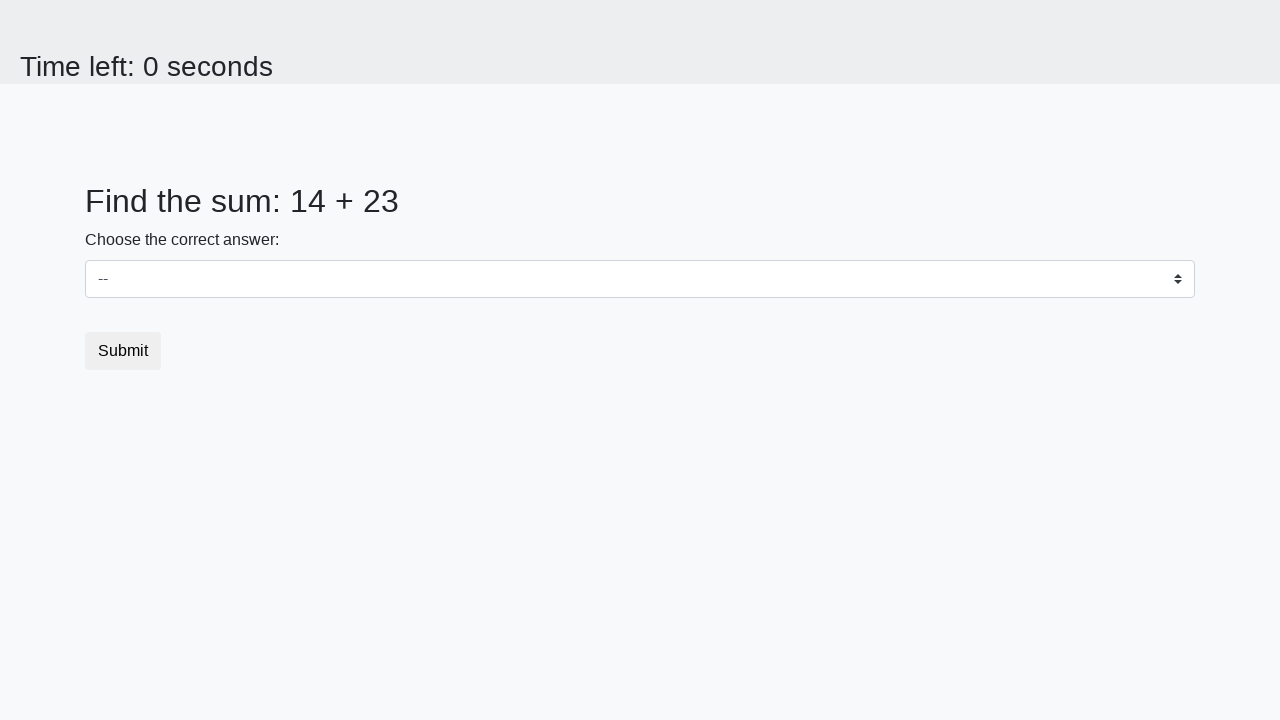

Retrieved second number from page element with id 'num2'
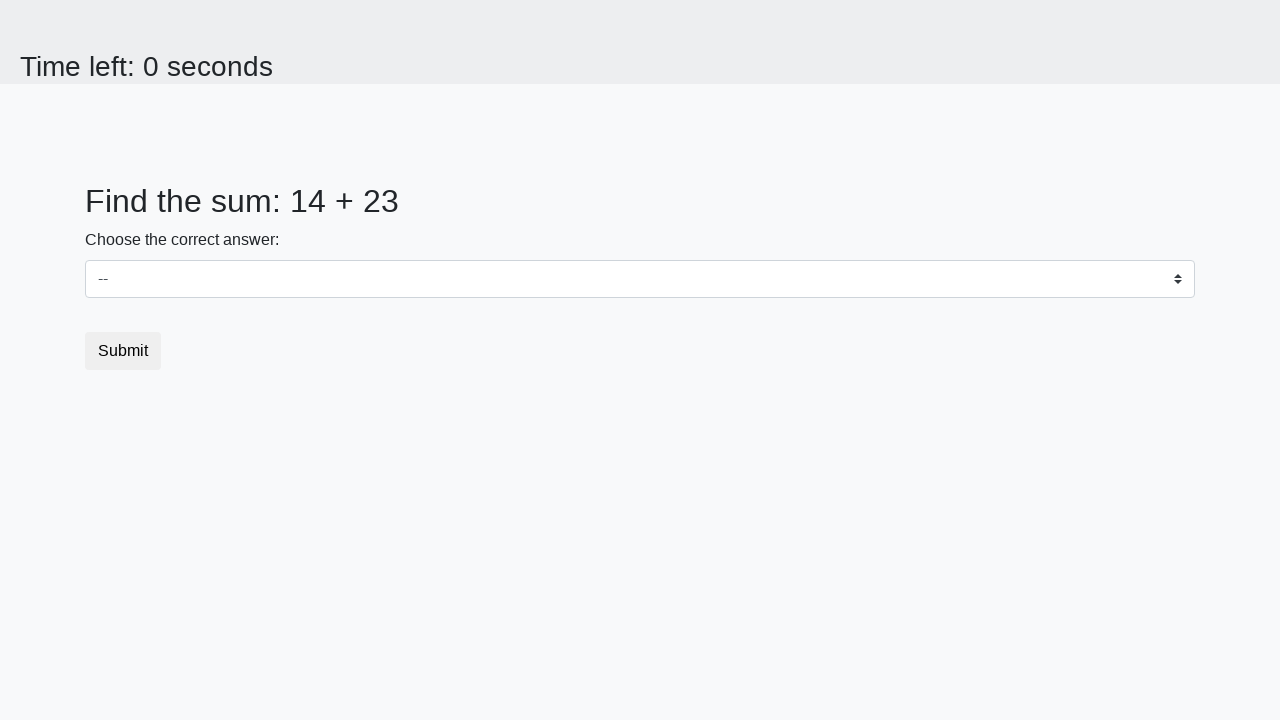

Calculated sum of 14 + 23 = 37
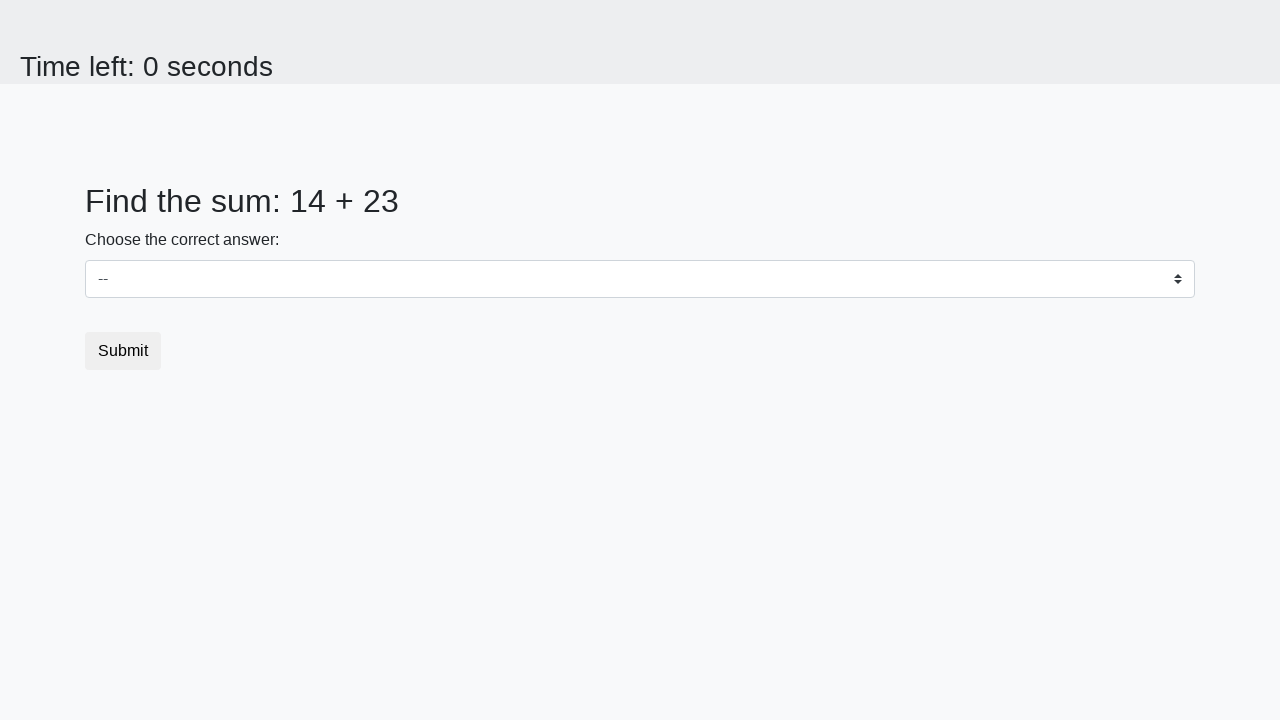

Selected calculated sum '37' from dropdown menu on #dropdown
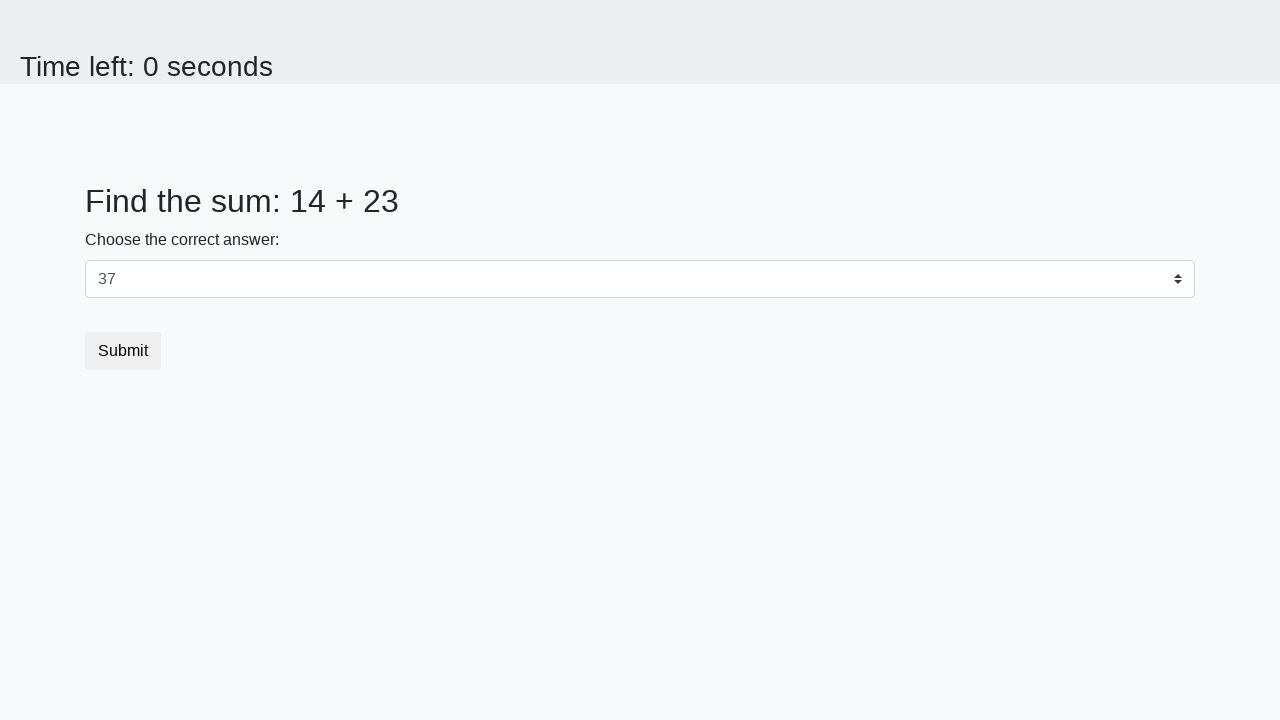

Clicked submit button to submit the form at (123, 351) on button.btn
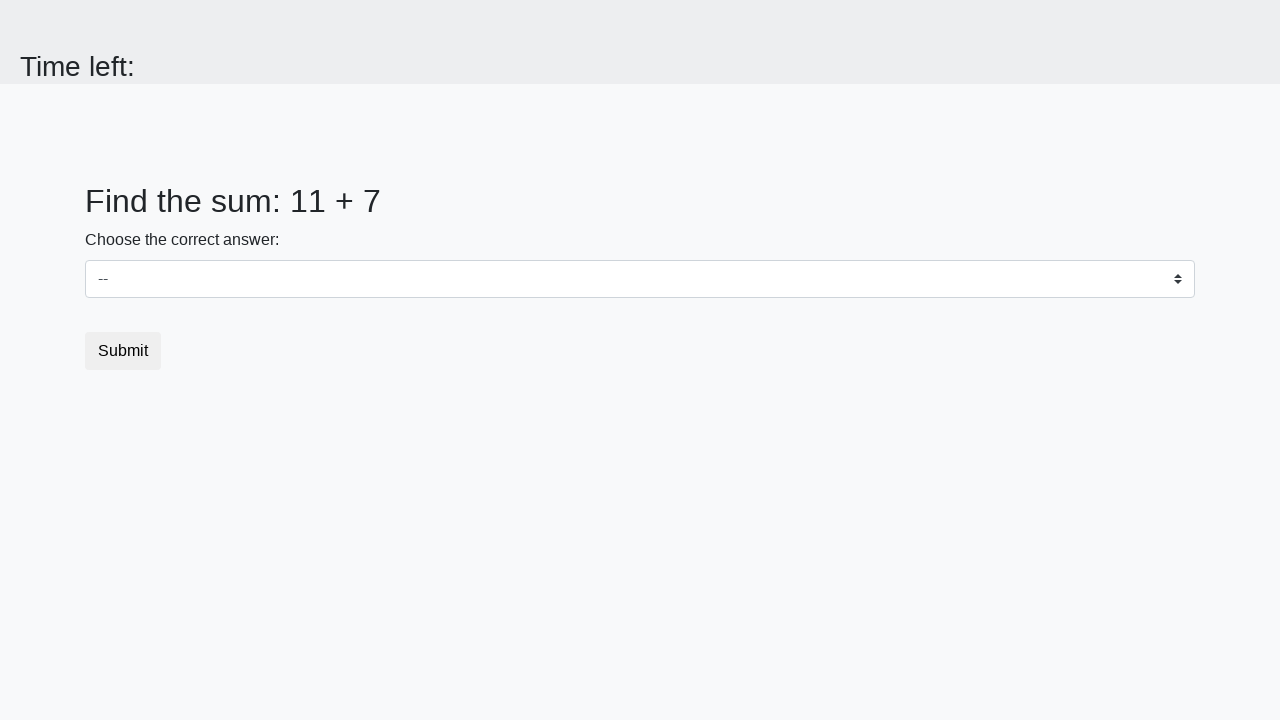

Waited 1 second for result page to load
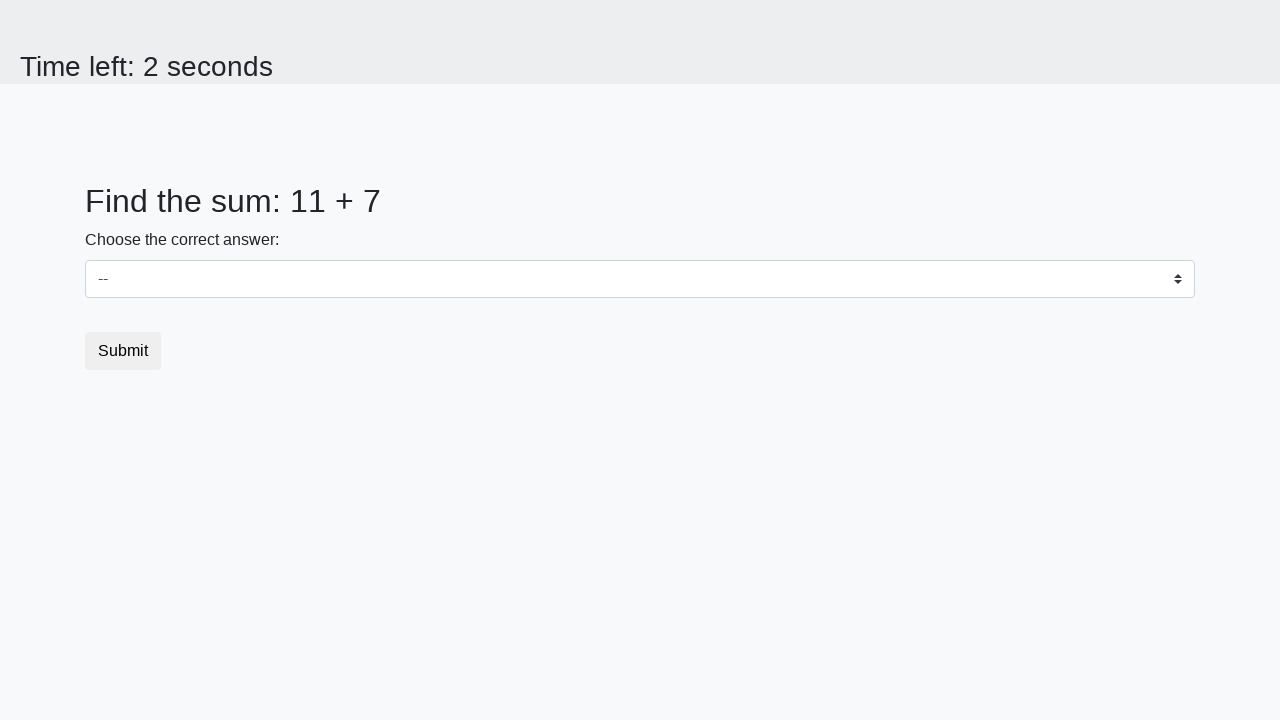

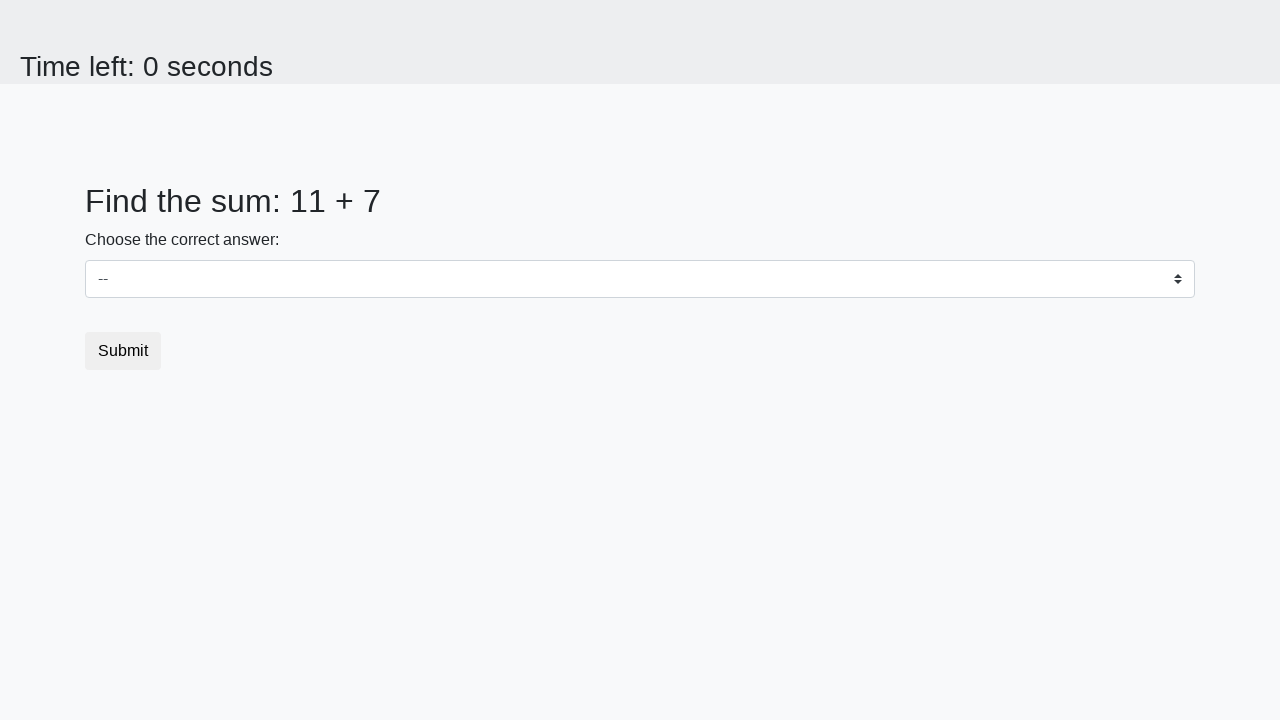